Tests scrolling down on an infinite scroll page

Starting URL: http://the-internet.herokuapp.com/infinite_scroll

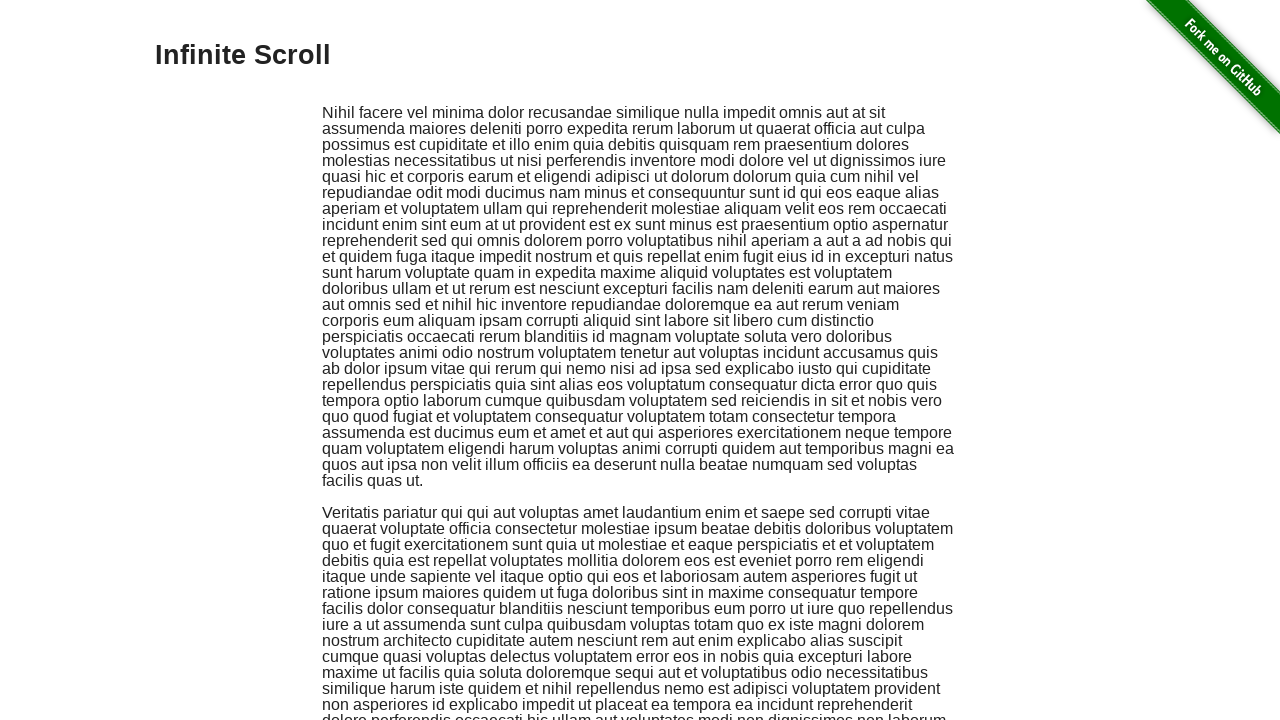

Scrolled page down by 500 pixels using JavaScript
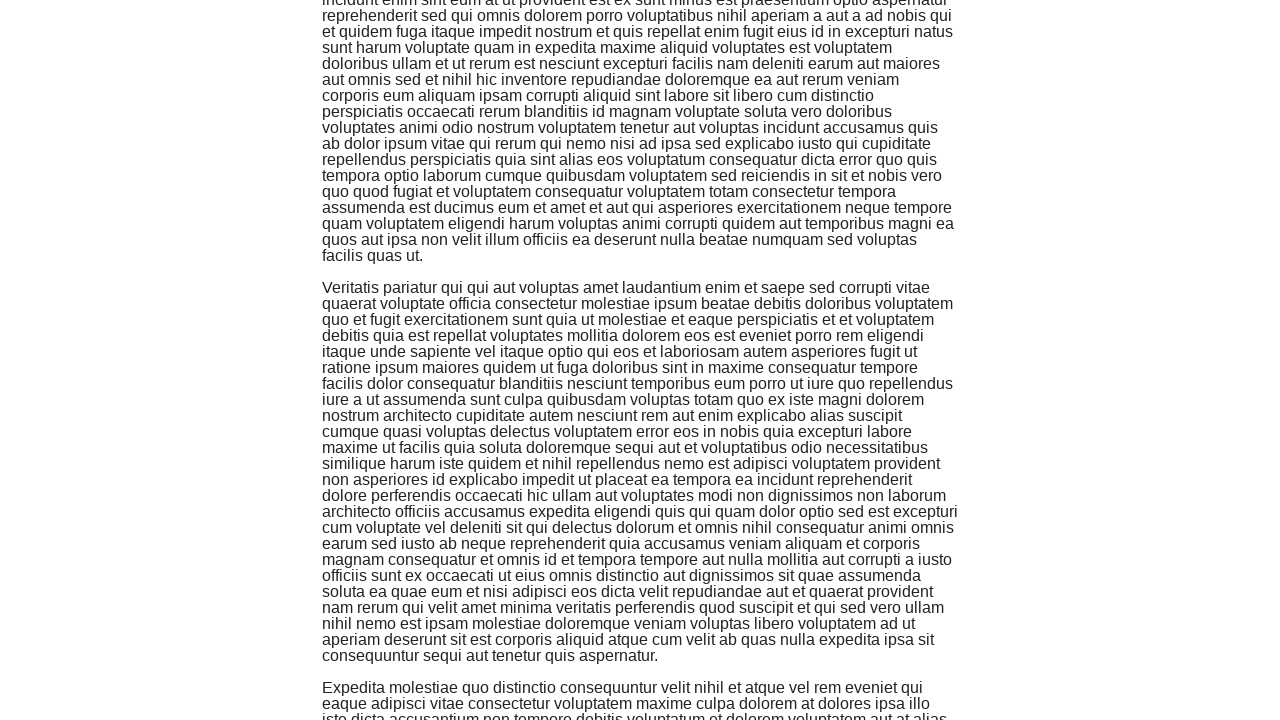

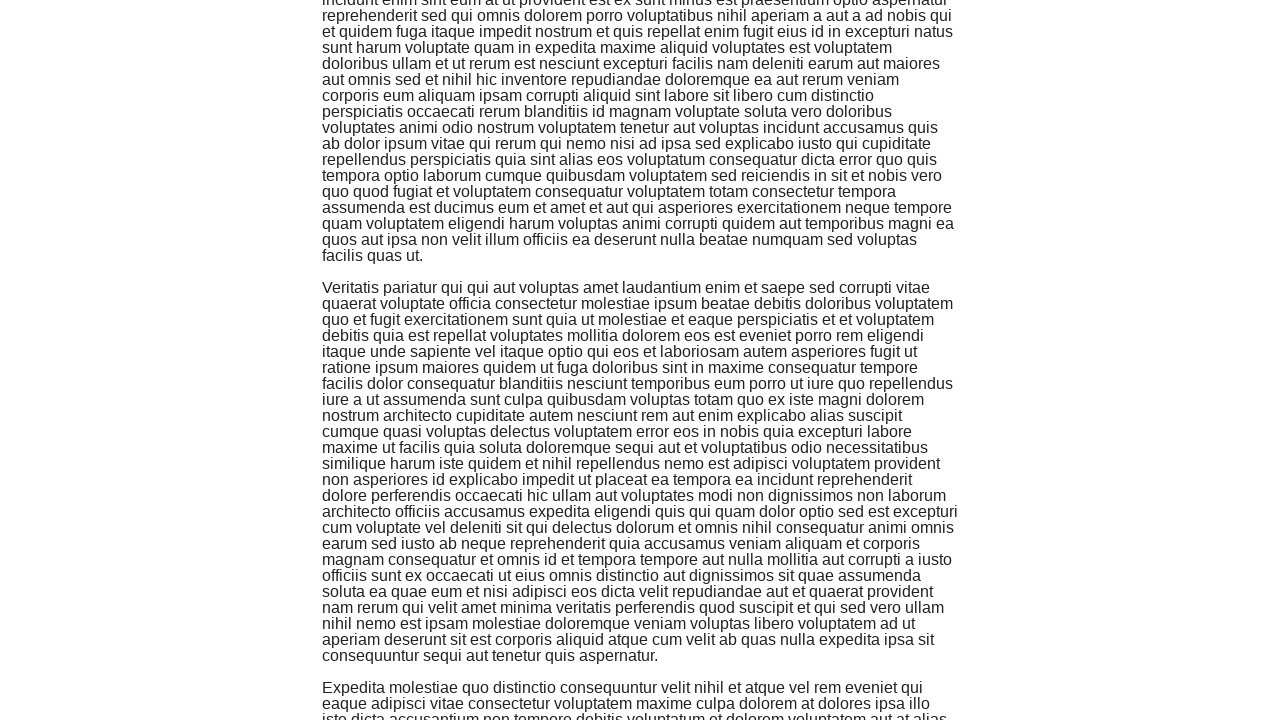